Navigates to an LMS page, clicks on a specific link, and verifies the page title matches the expected title

Starting URL: https://alchemy.hguy.co/lms

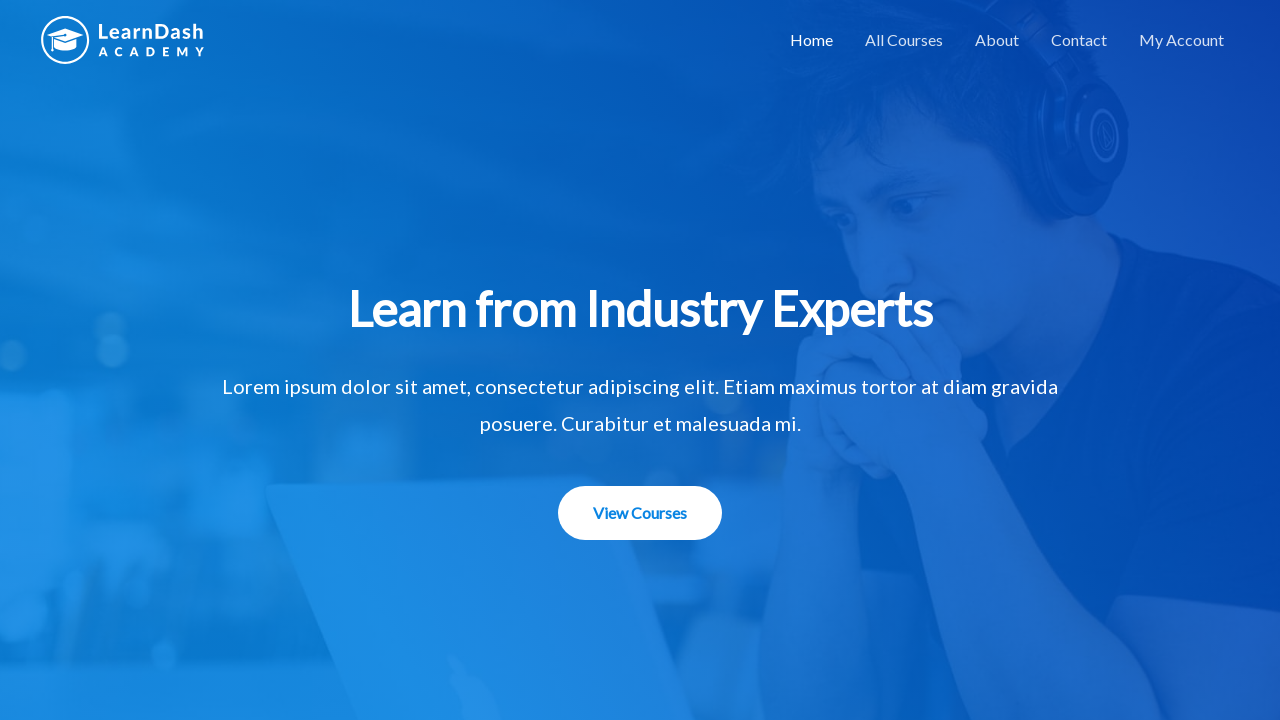

Clicked on the Email Marketing Strategies link at (640, 361) on xpath=/html/body/div/div/div/div/main/article/div/section[4]/div[2]/div/div[2]/d
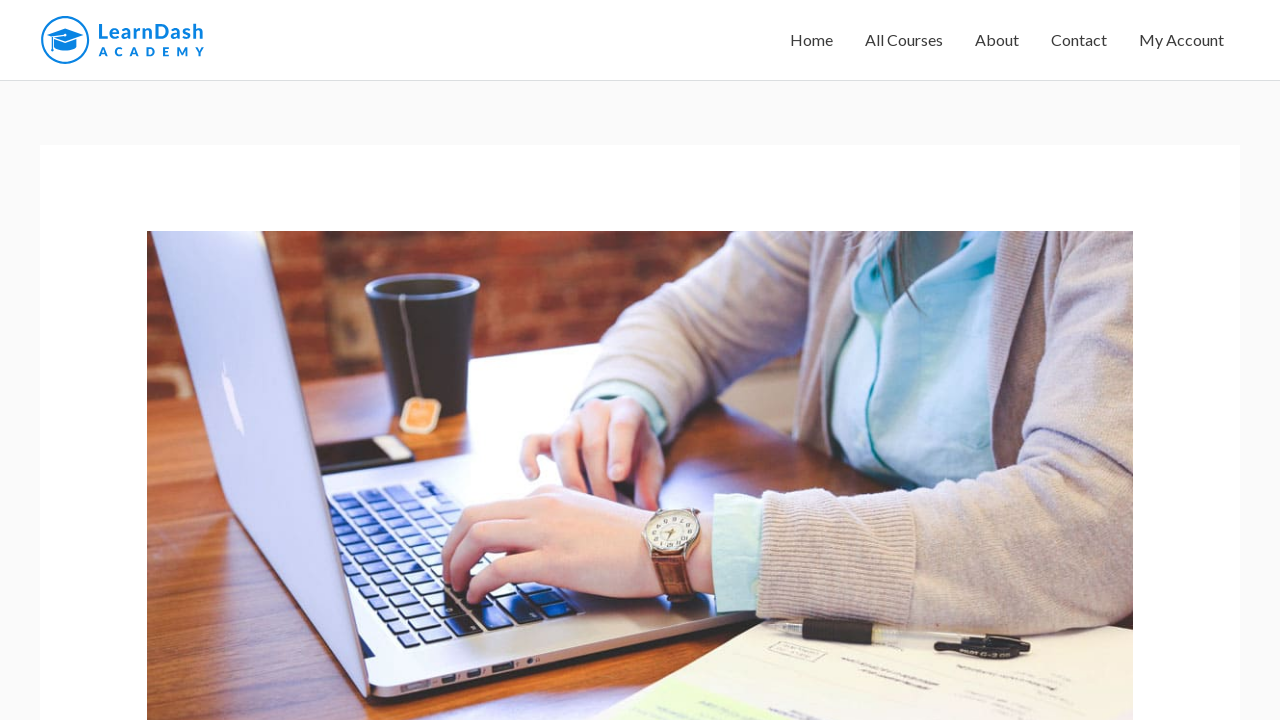

Retrieved page title
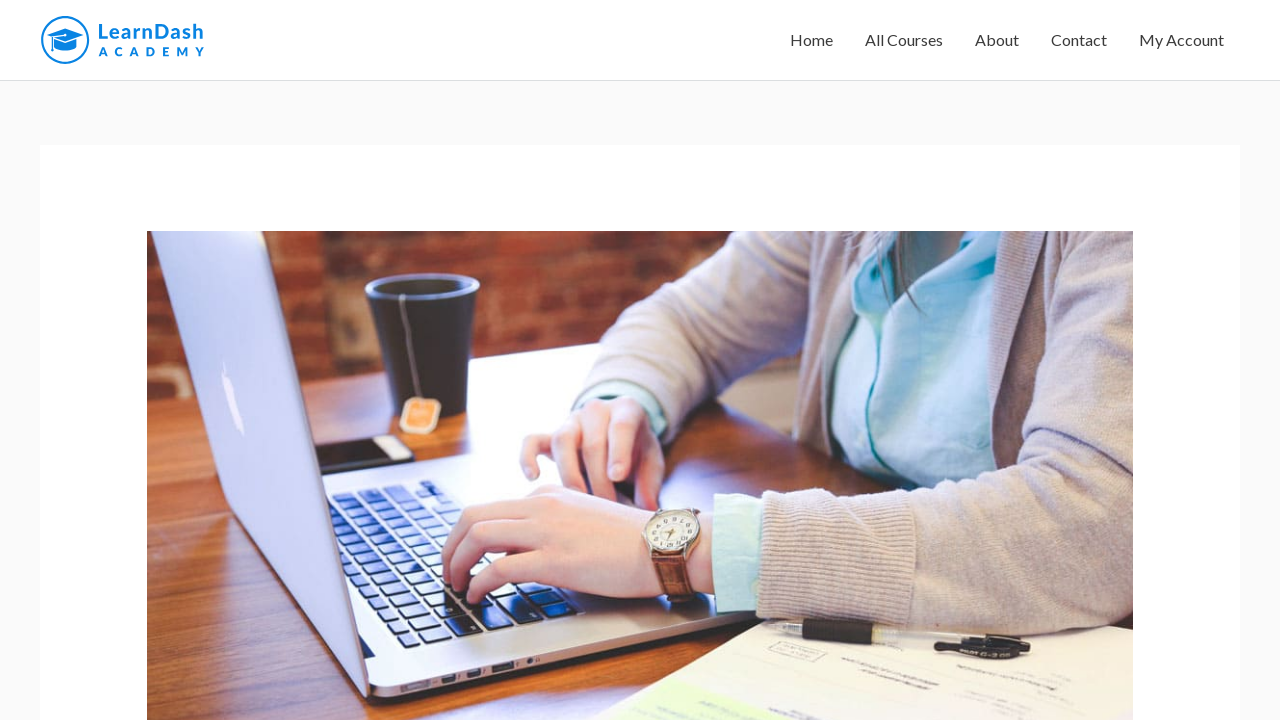

Verified page title matches expected title: 'Email Marketing Strategies – Alchemy LMS'
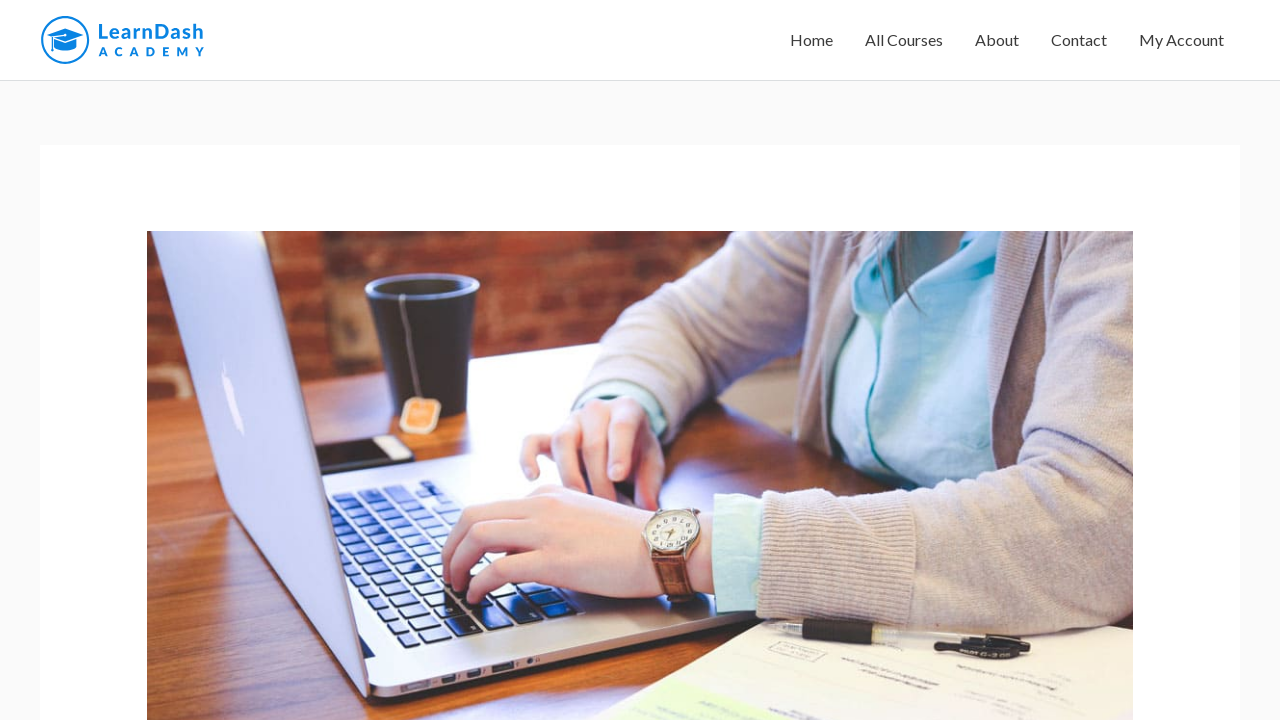

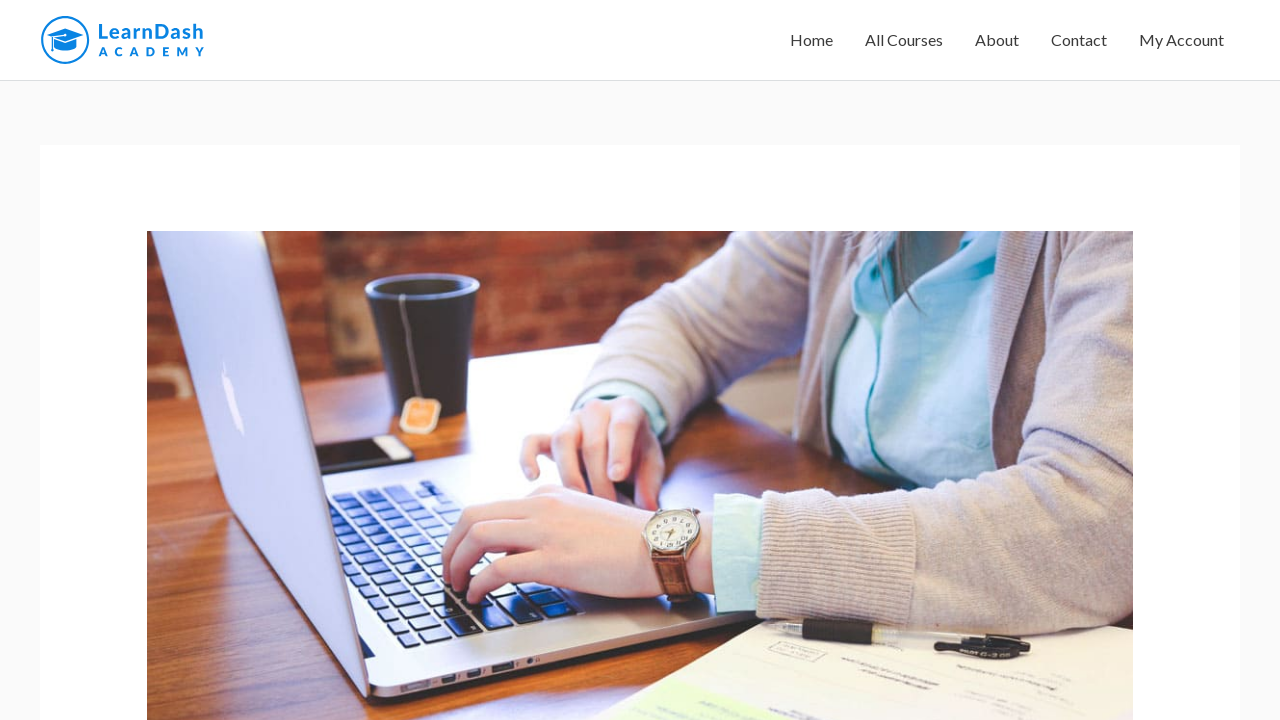